Tests locating elements by tag name on a practice form page by finding all anchor tags and verifying they exist

Starting URL: https://demoqa.com/automation-practice-form

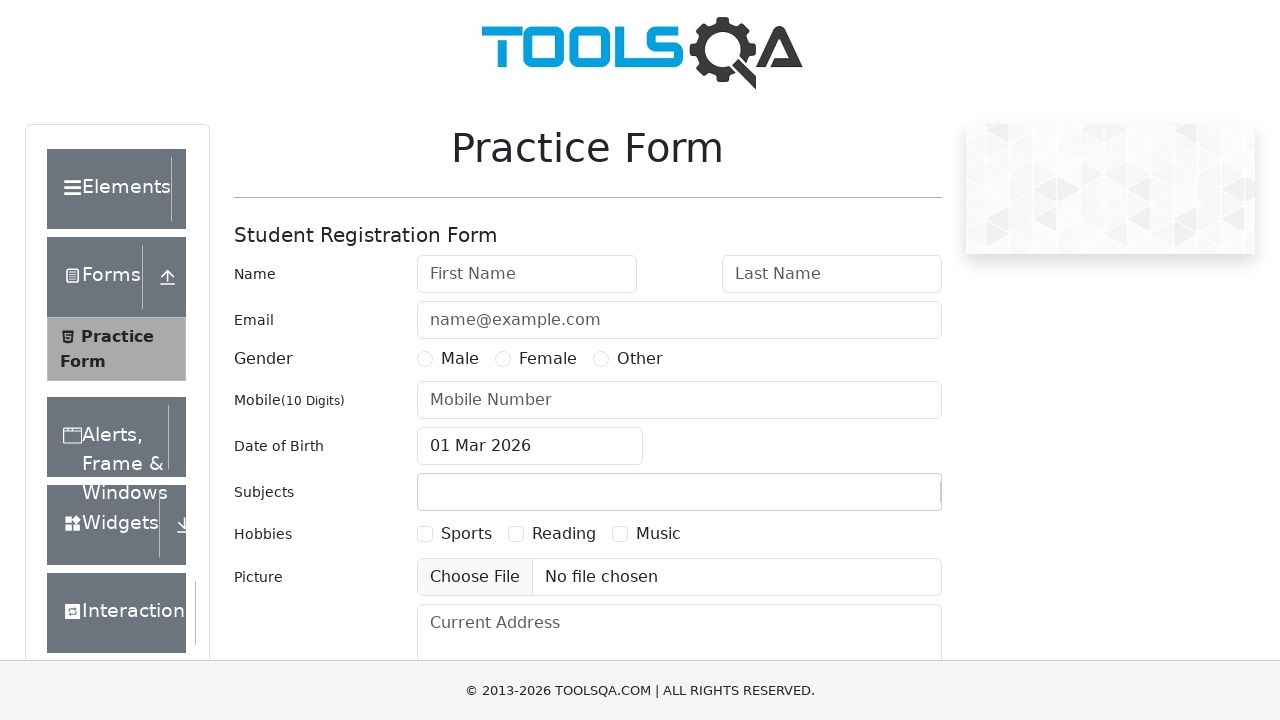

Navigated to automation practice form page
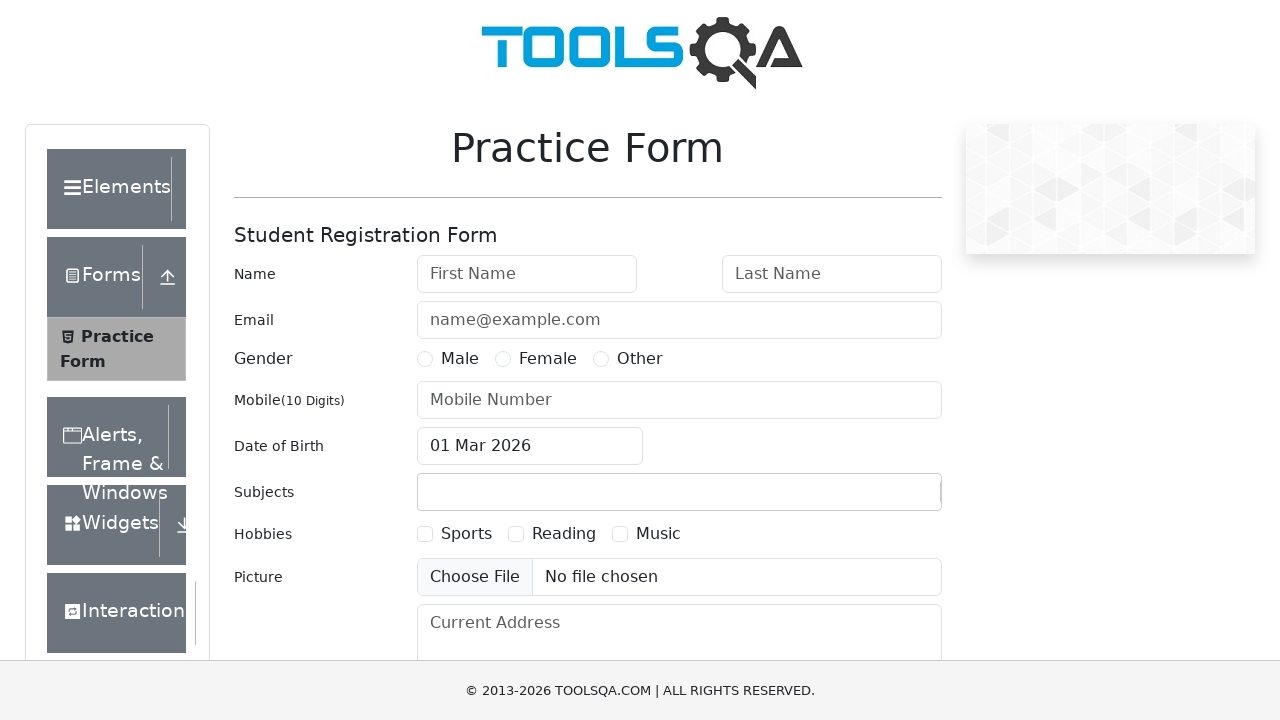

Located all anchor elements by tag name
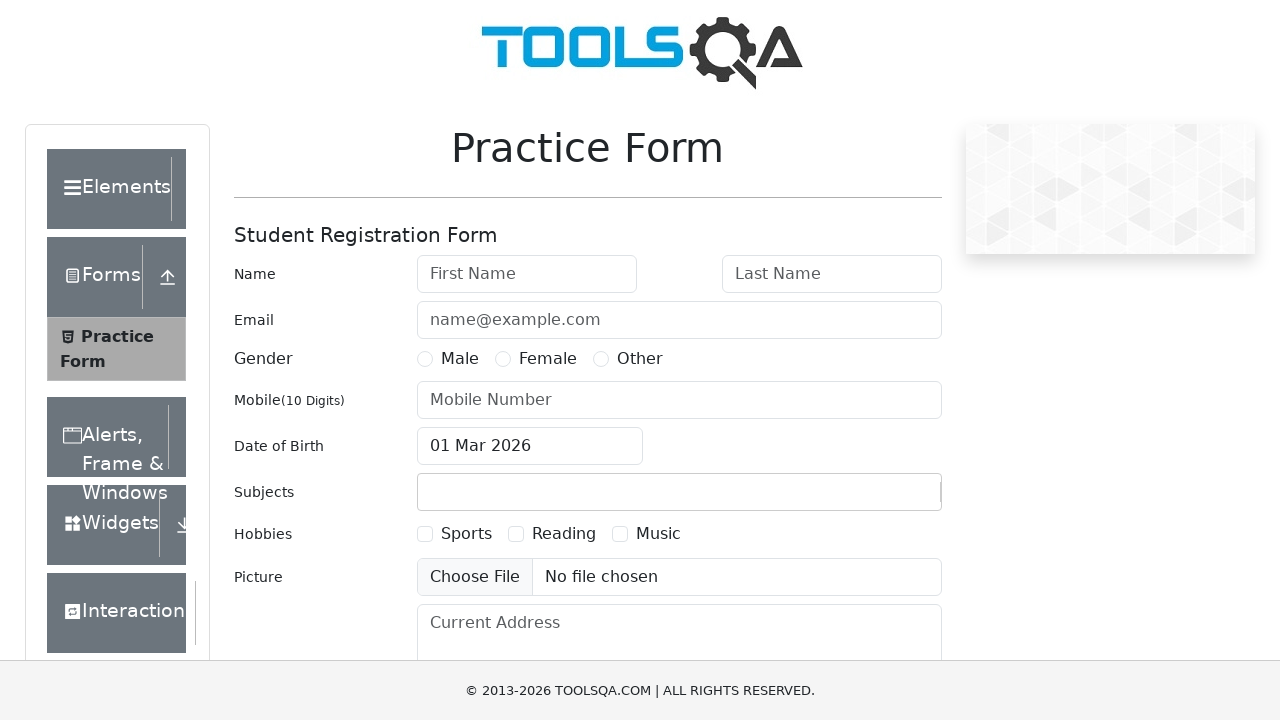

Verified 34 anchor elements exist on the page
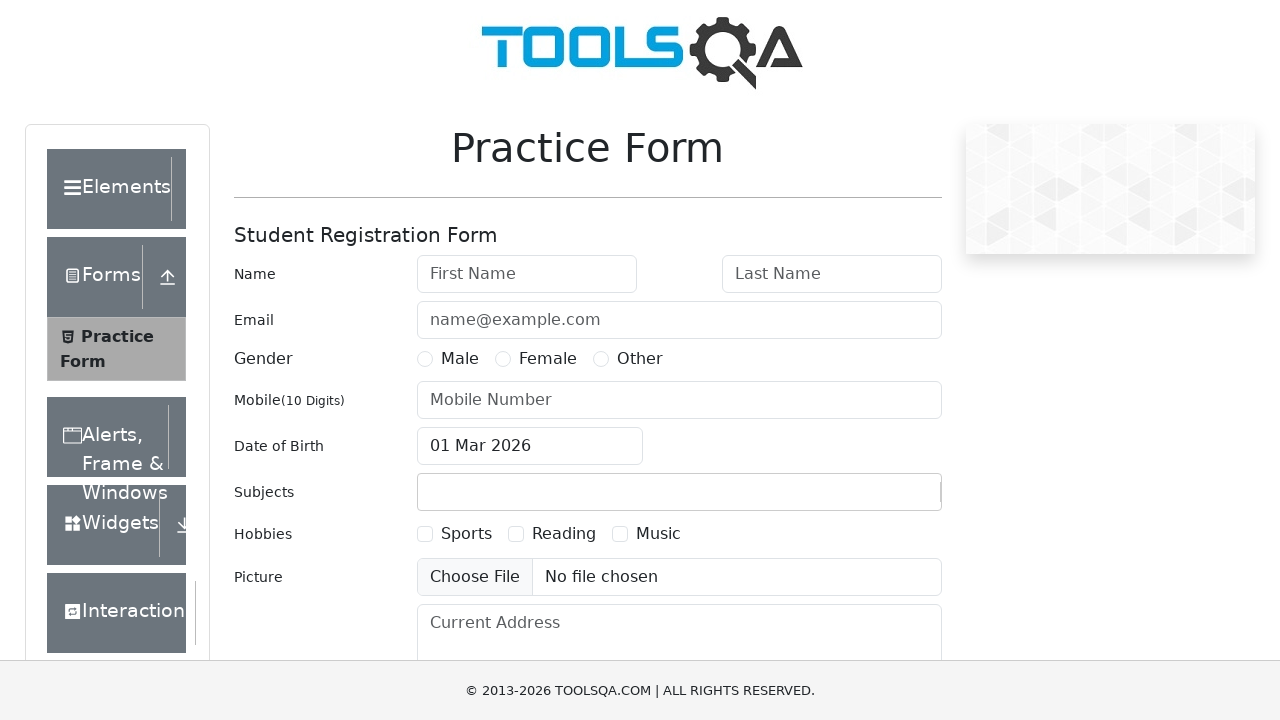

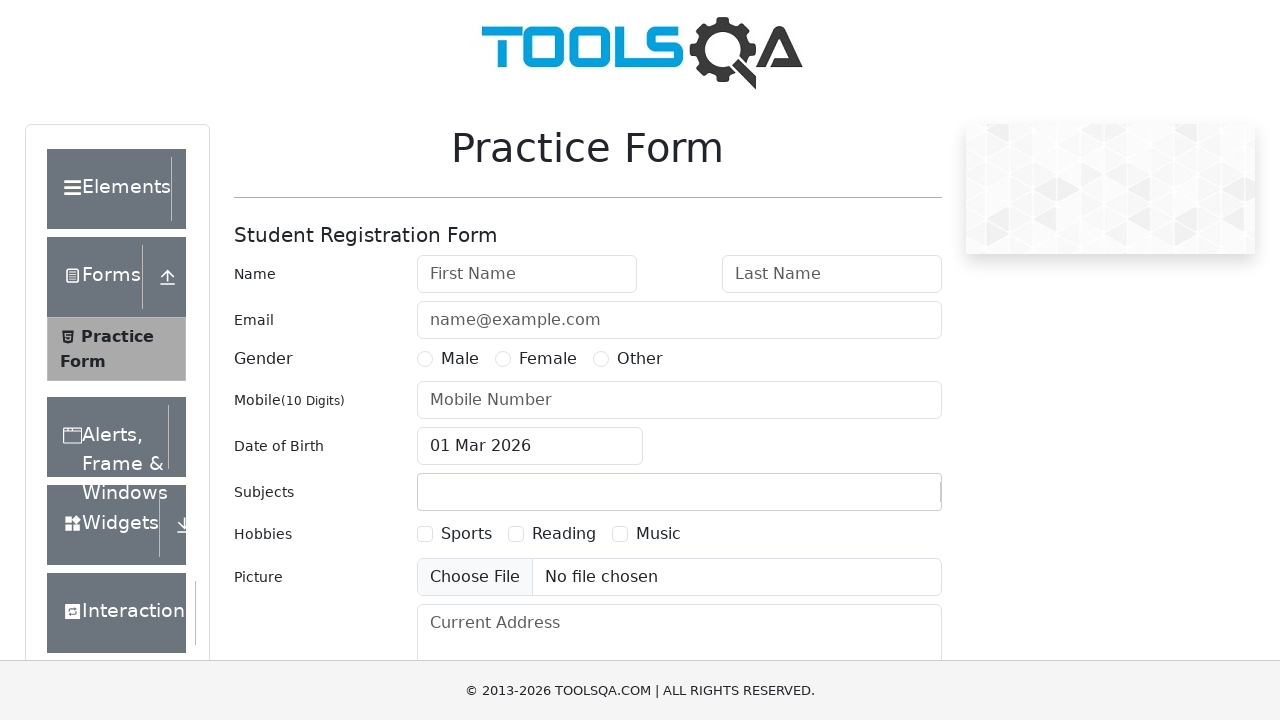